Tests sorting the Due column in ascending order on the second table using semantic class selectors for better maintainability.

Starting URL: http://the-internet.herokuapp.com/tables

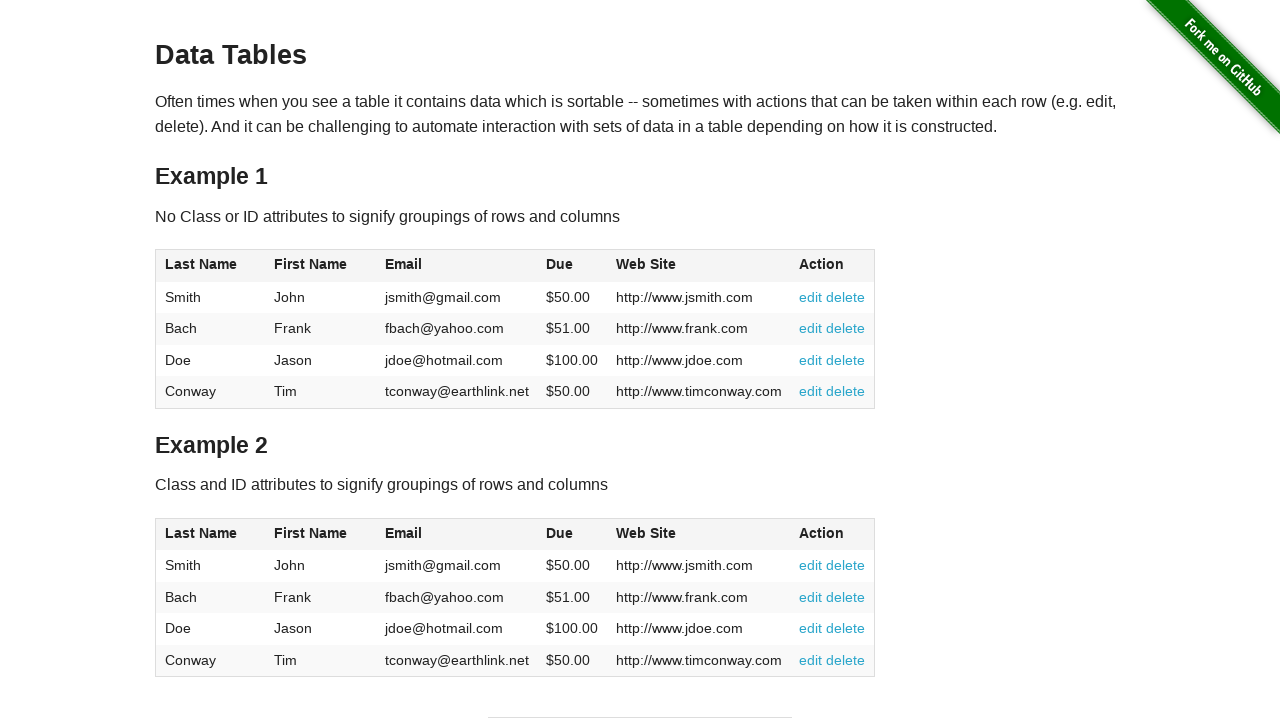

Clicked Due column header in second table to sort at (560, 533) on #table2 thead .dues
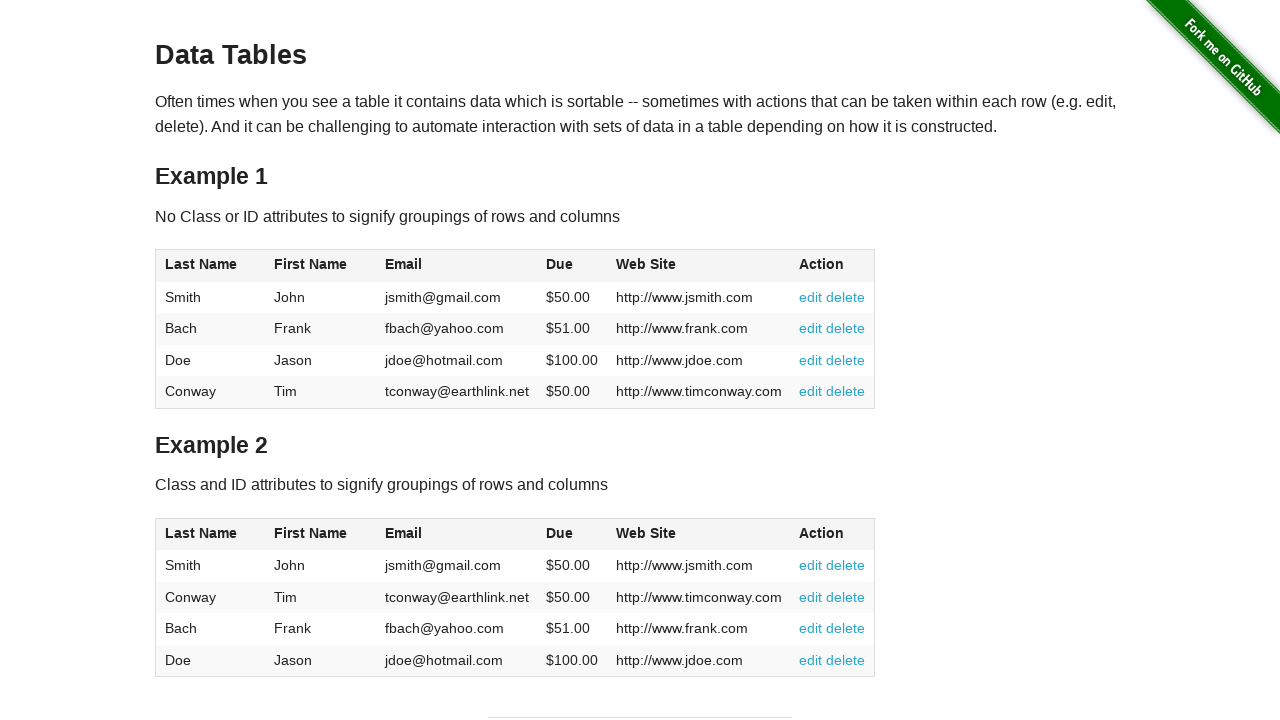

Due column data loaded and verified in ascending order
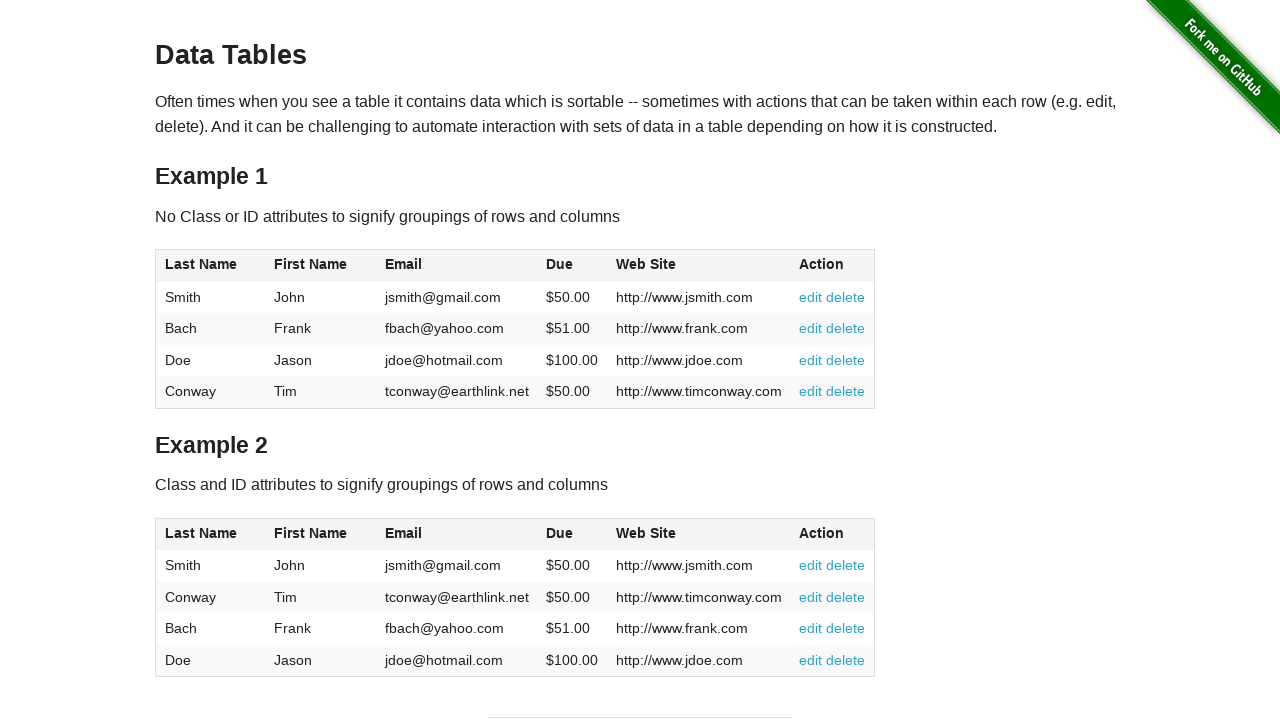

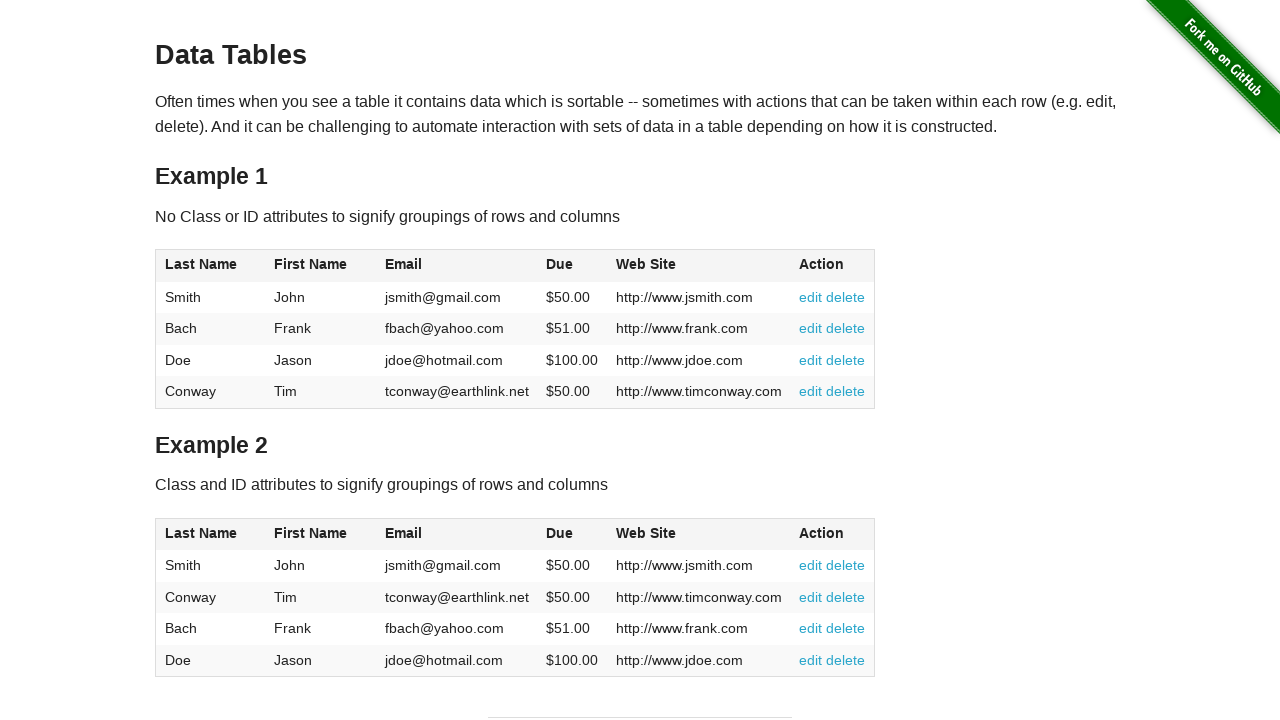